Tests clicking a button with a primary class attribute on the UI Testing Playground class attribute challenge page

Starting URL: http://uitestingplayground.com/classattr

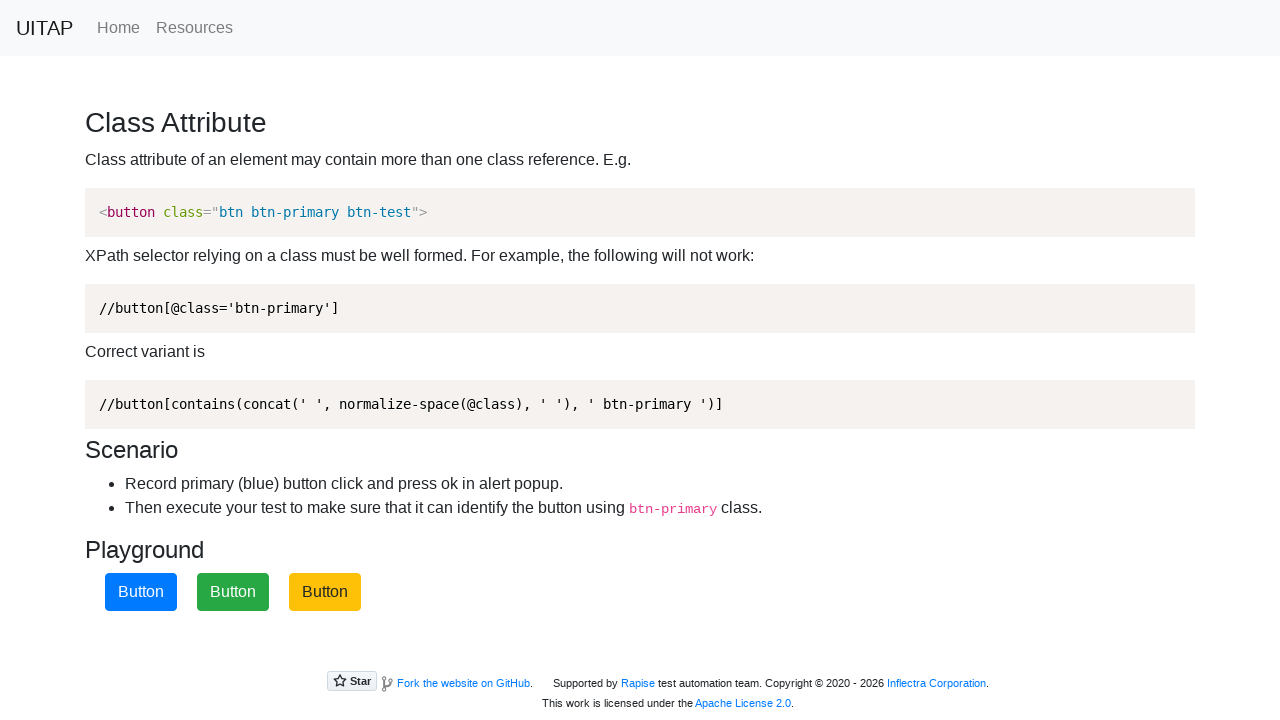

Navigated to class attribute challenge page
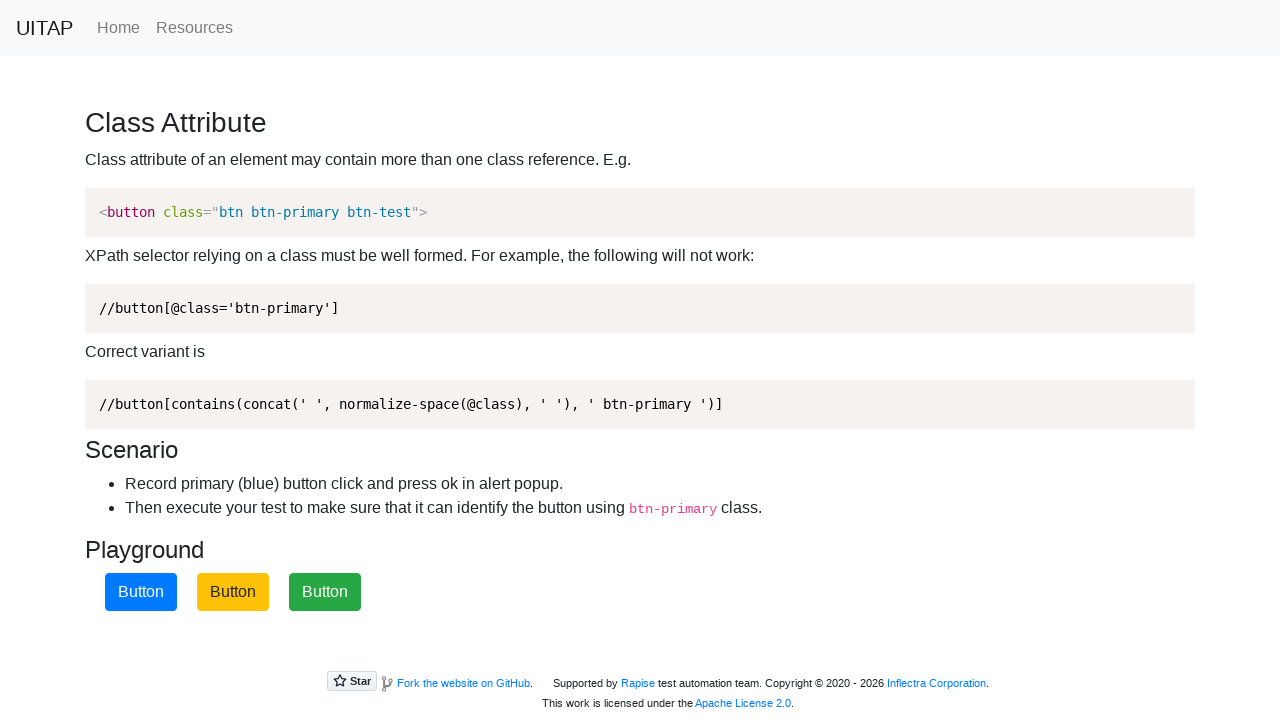

Clicked button with primary class attribute at (141, 592) on .btn-primary
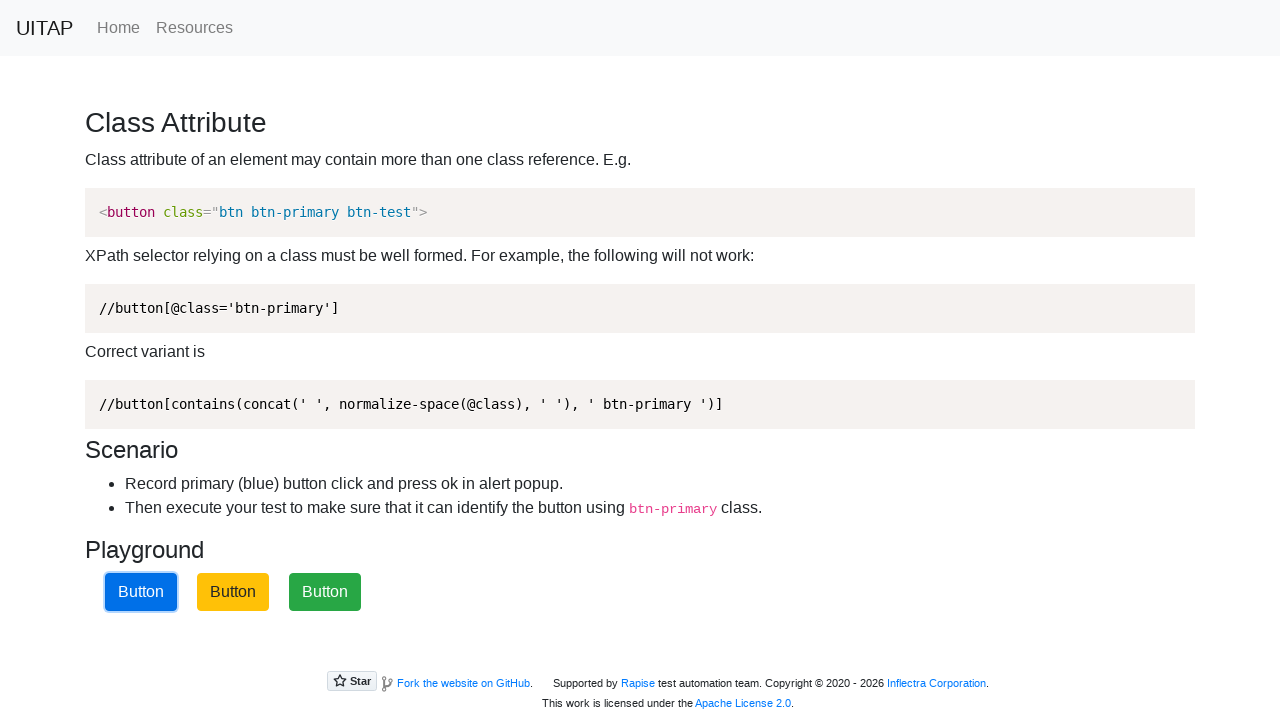

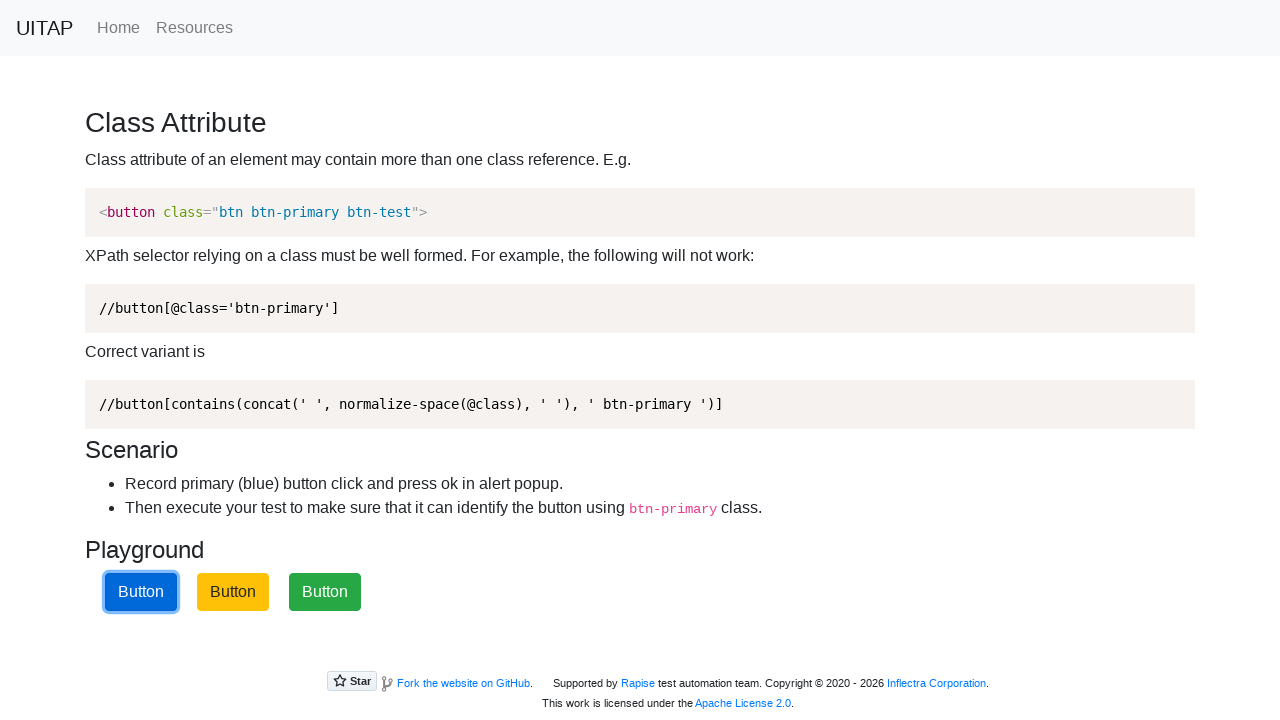